Tests checkbox functionality by locating both checkboxes and ensuring each one is selected (clicking if not already selected).

Starting URL: https://the-internet.herokuapp.com/checkboxes

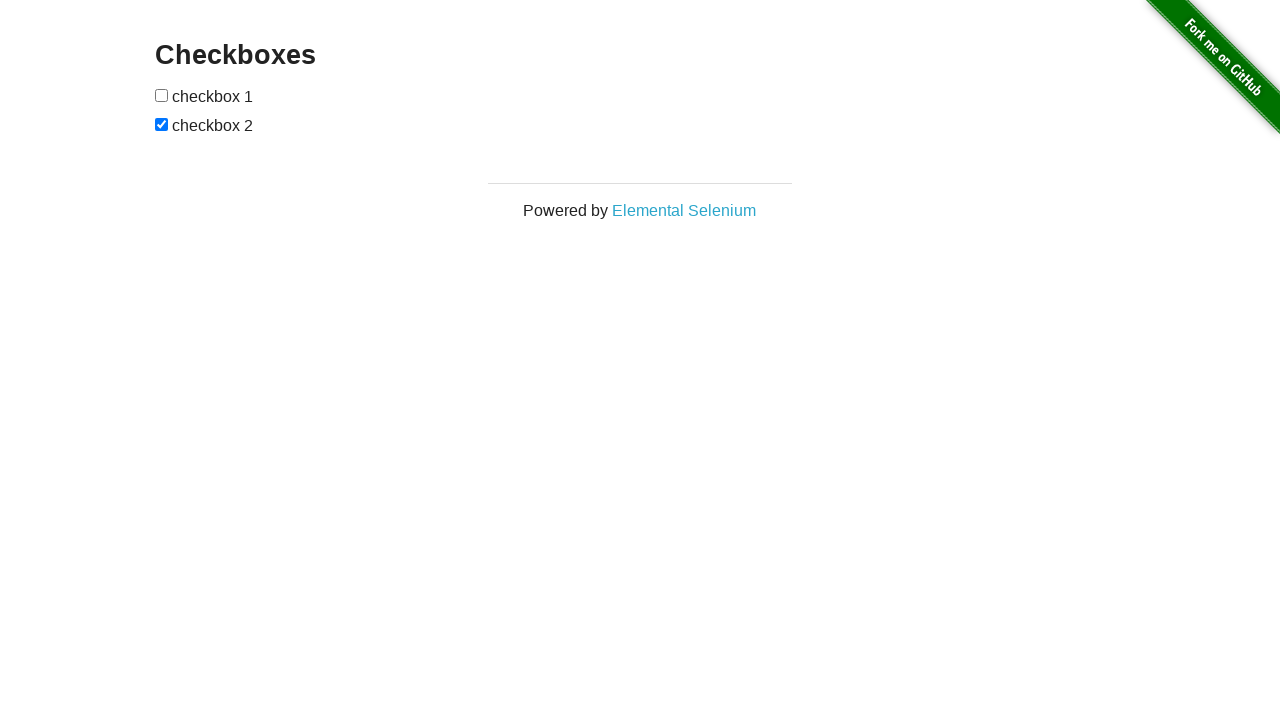

Located first checkbox element
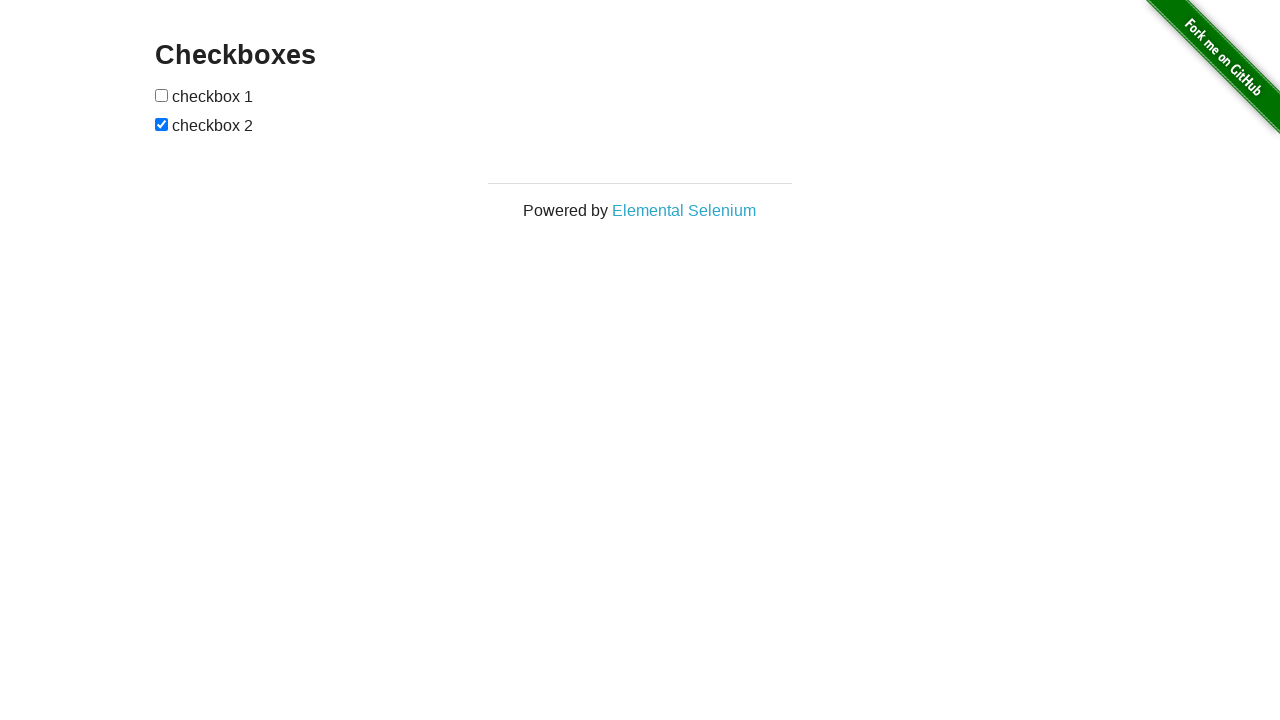

Checked if first checkbox is selected
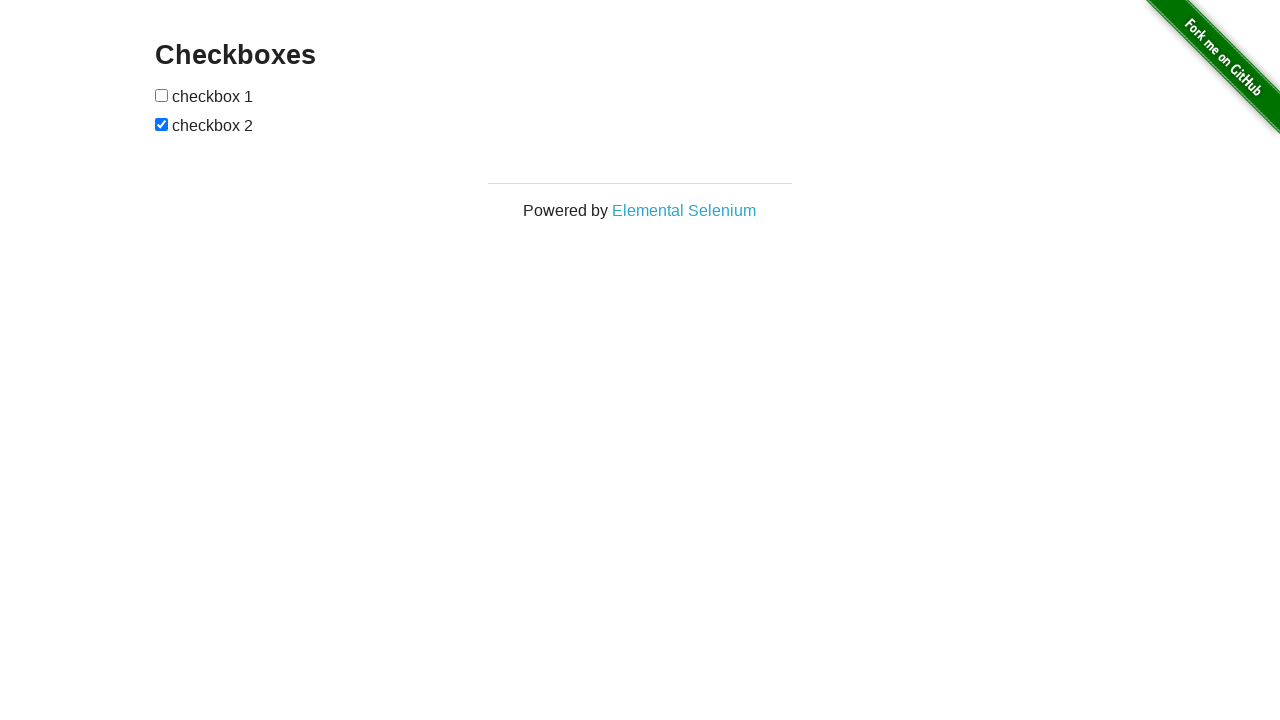

Clicked first checkbox to select it at (162, 95) on input[type='checkbox'] >> nth=0
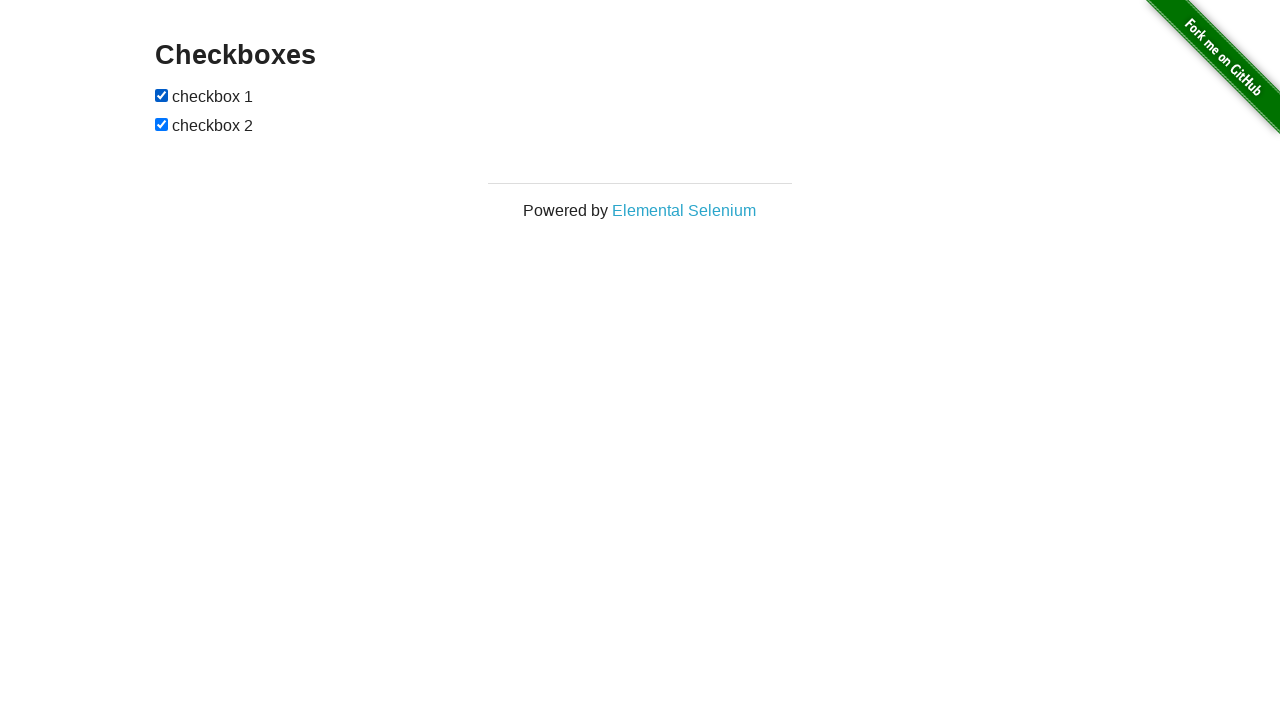

Located second checkbox element
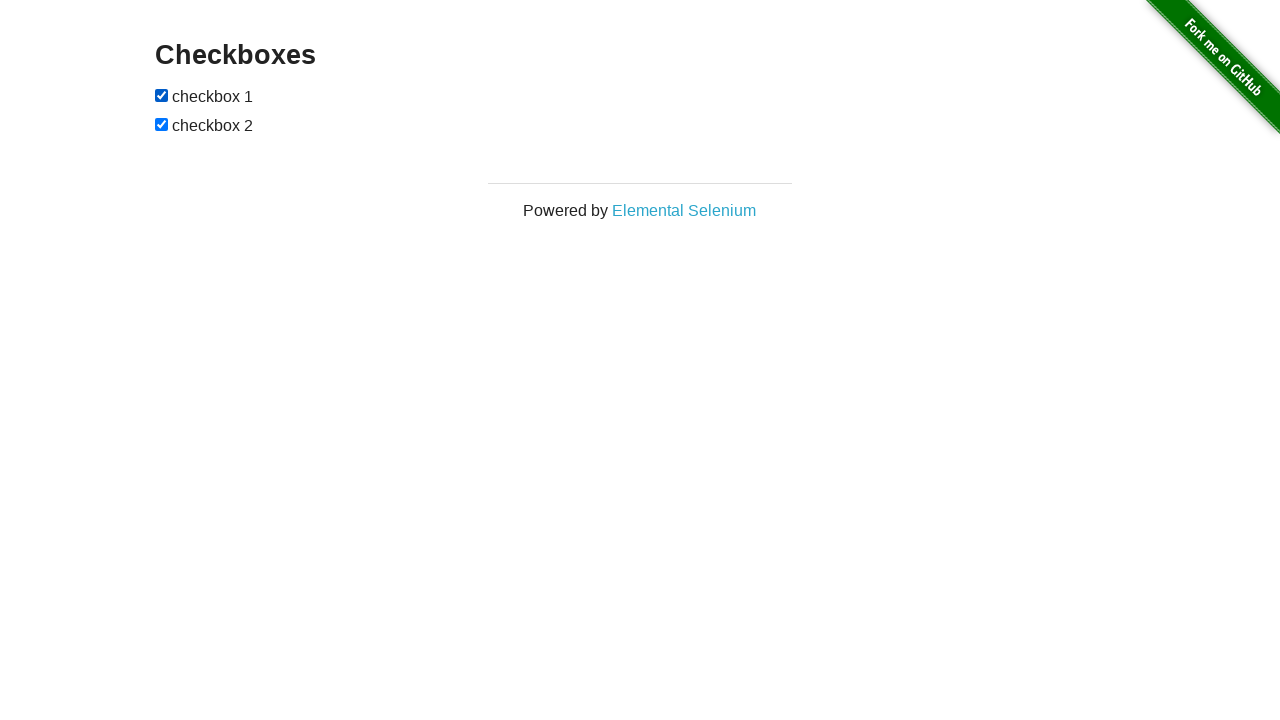

Second checkbox was already selected
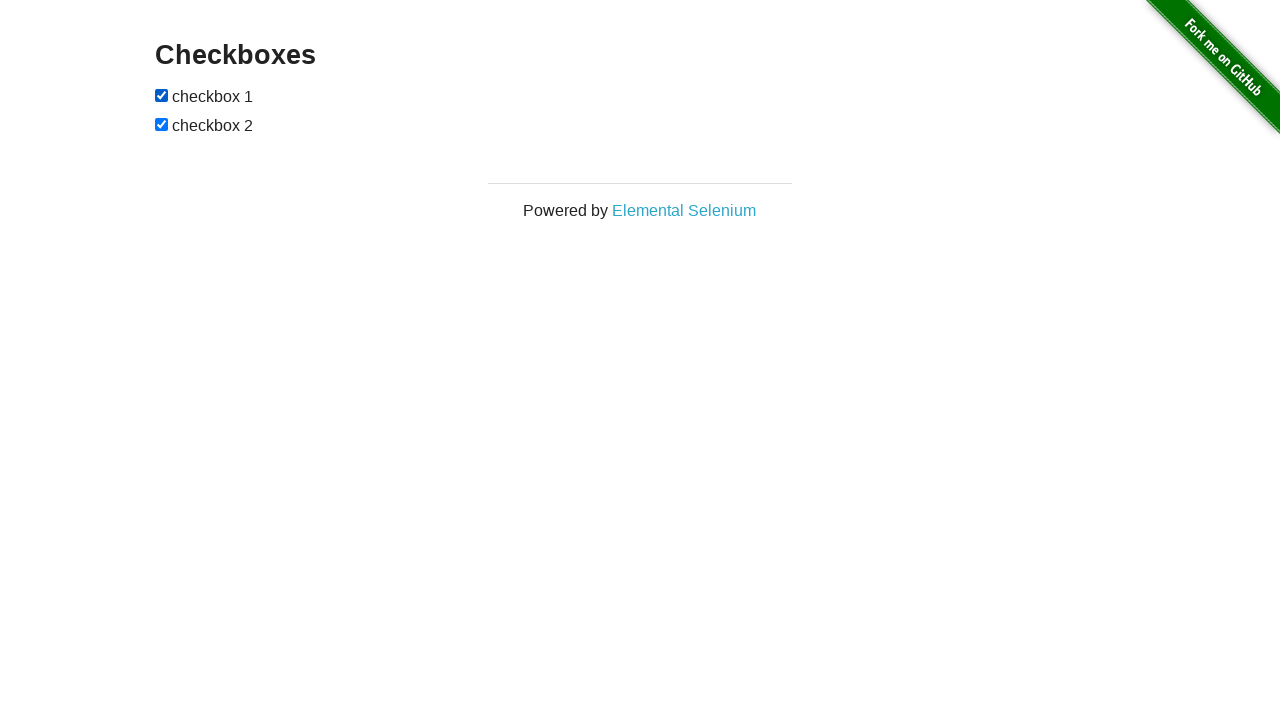

Verified first checkbox is checked
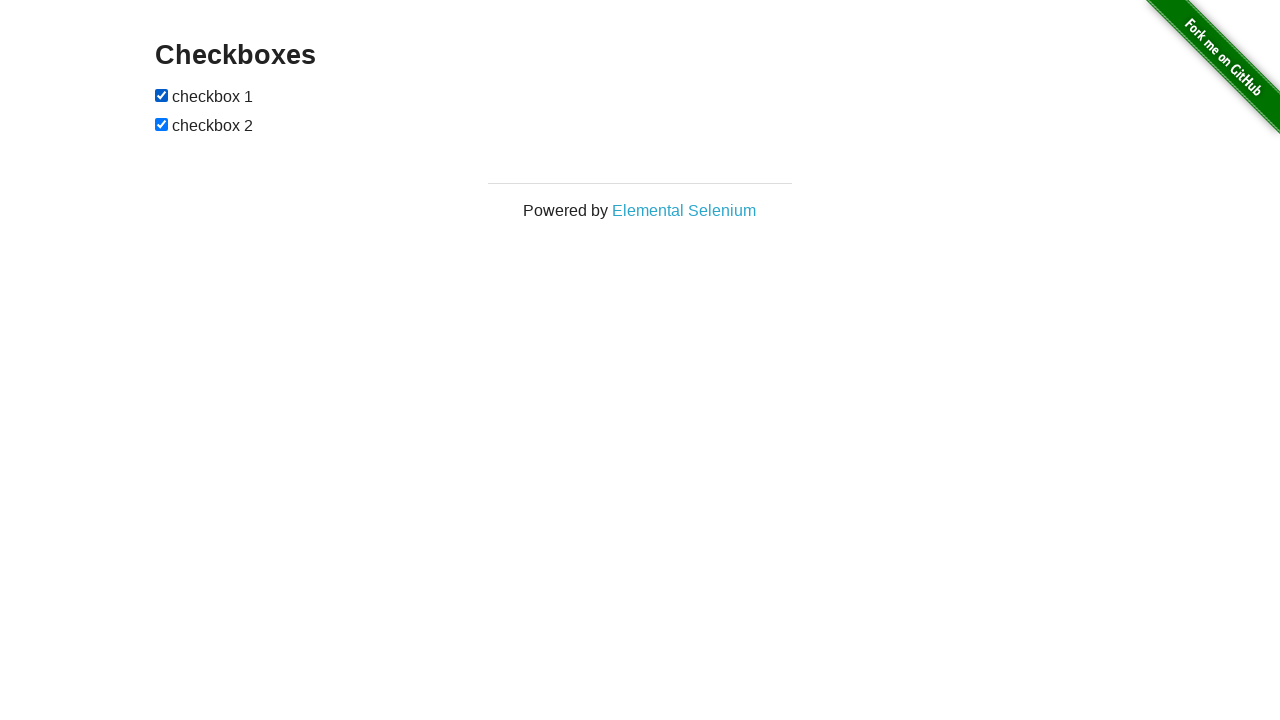

Verified second checkbox is checked
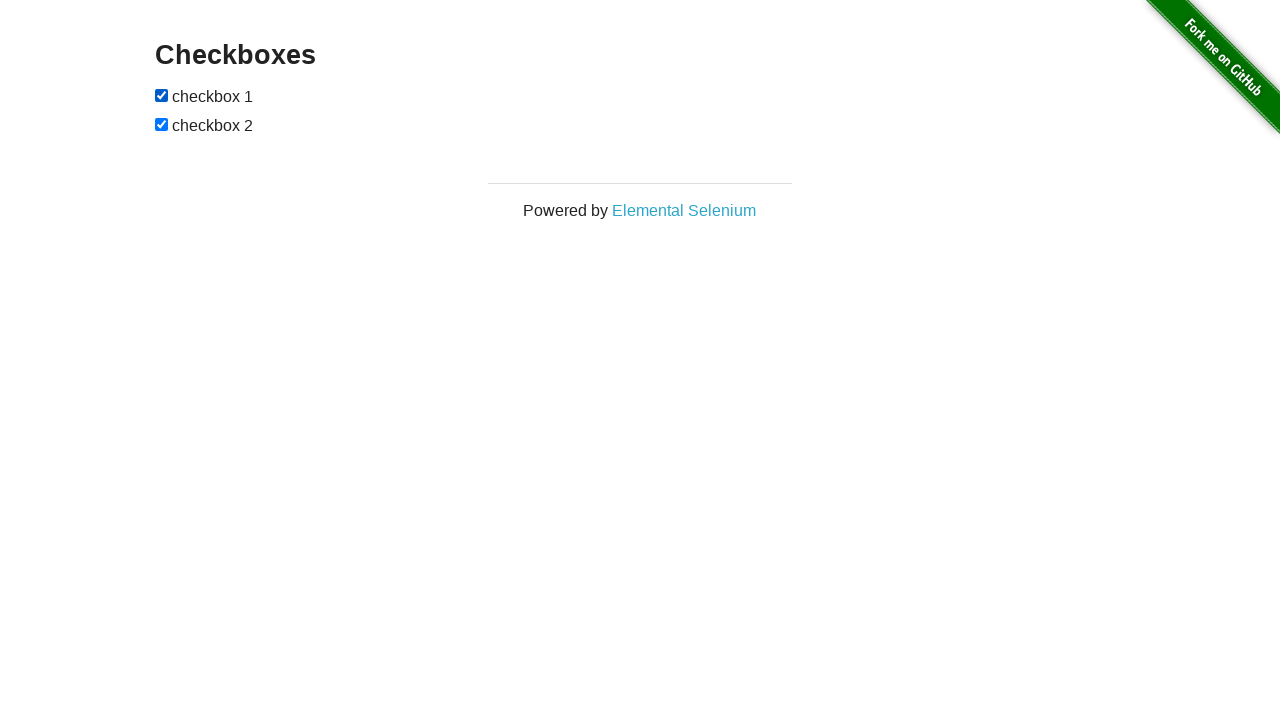

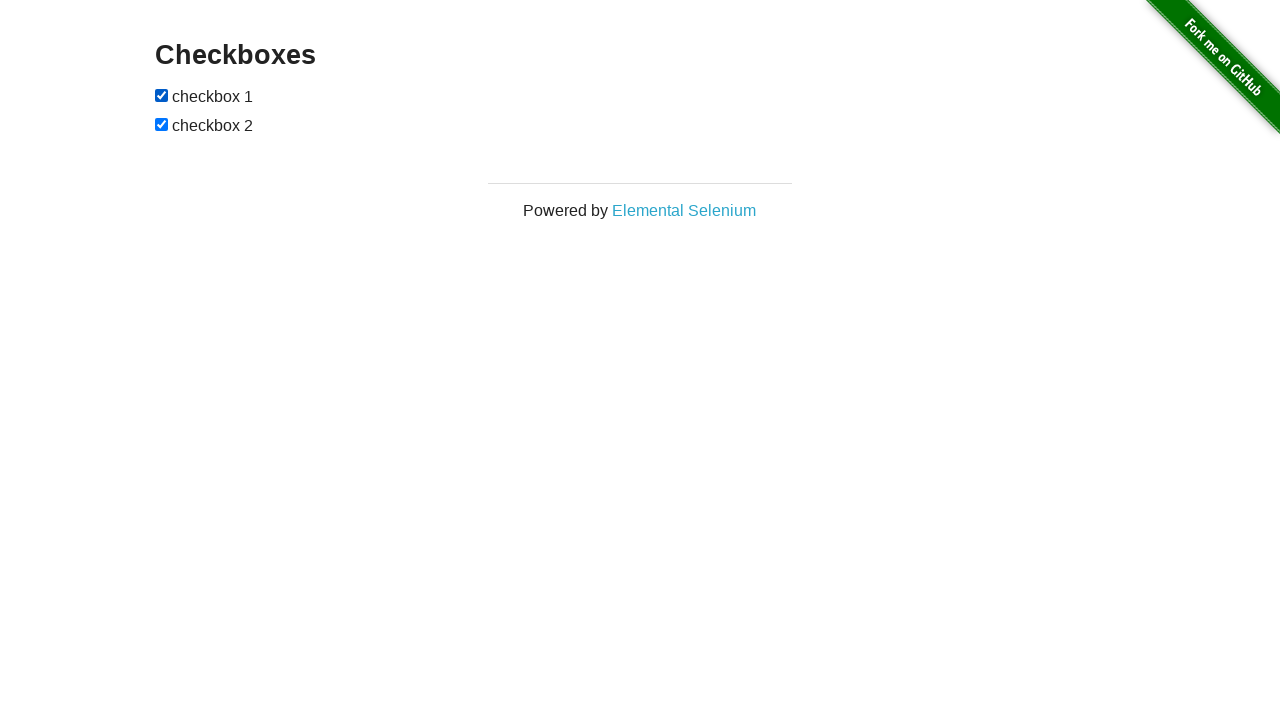